Tests form filling functionality by entering first name, last name, and job title into various input fields using different XPath locator strategies

Starting URL: https://formy-project.herokuapp.com/form

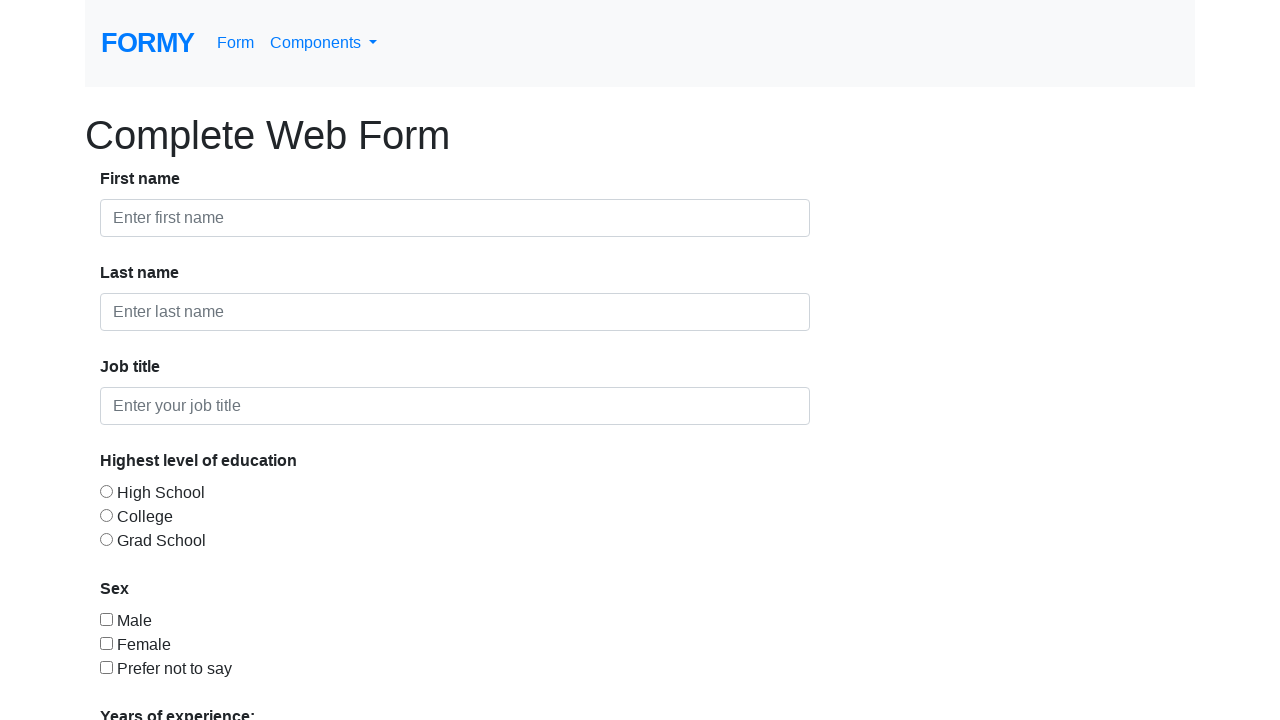

Filled first name field with 'Anton' on input[placeholder='Enter first name']
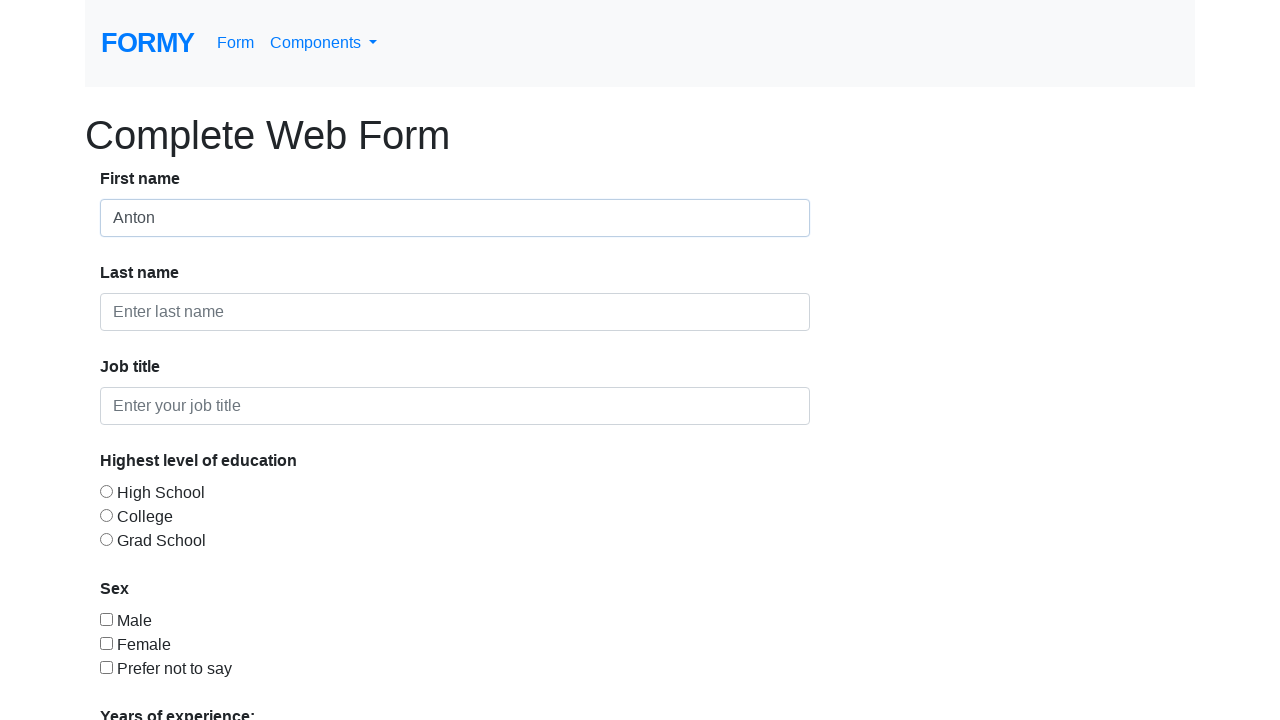

Filled last name field with 'Pann' on input[placeholder='Enter last name']
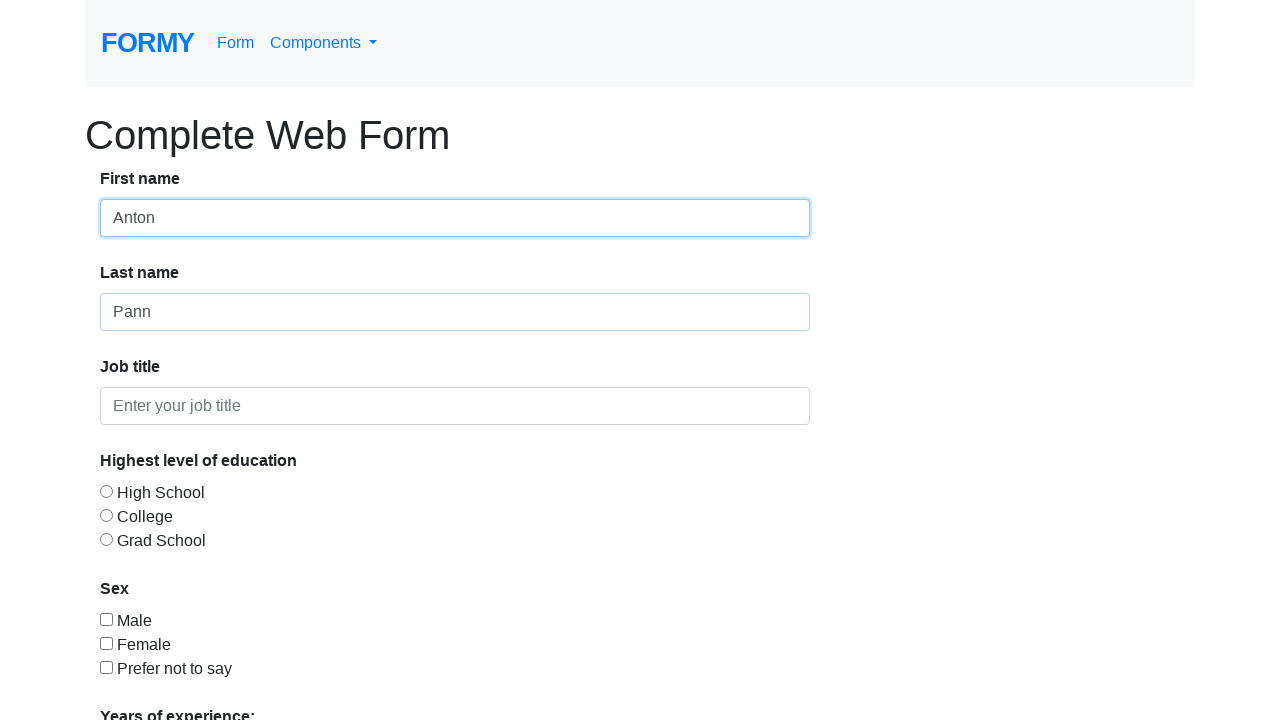

Filled alternative first name field via form-group locator with 'first name prin navigare' on div.form-group > div > input >> nth=0
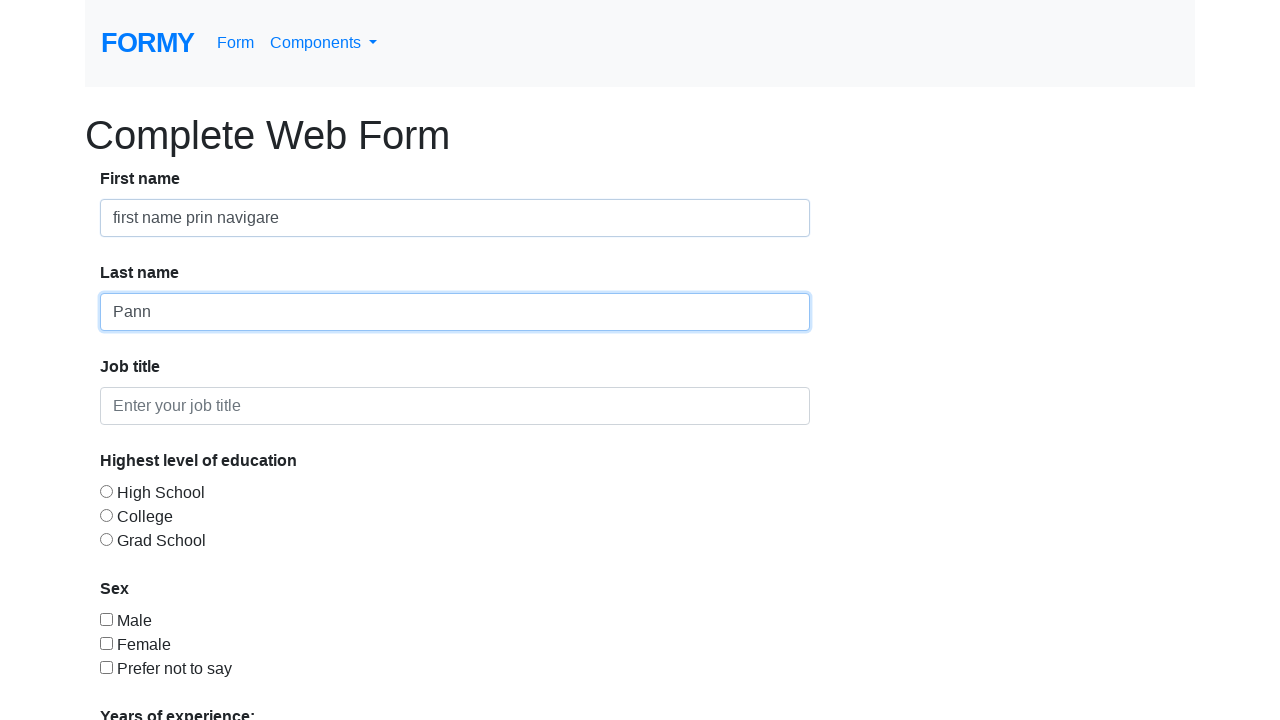

Filled last name field via form navigation path with 'last name prin navigare' on form input[placeholder='Enter last name']
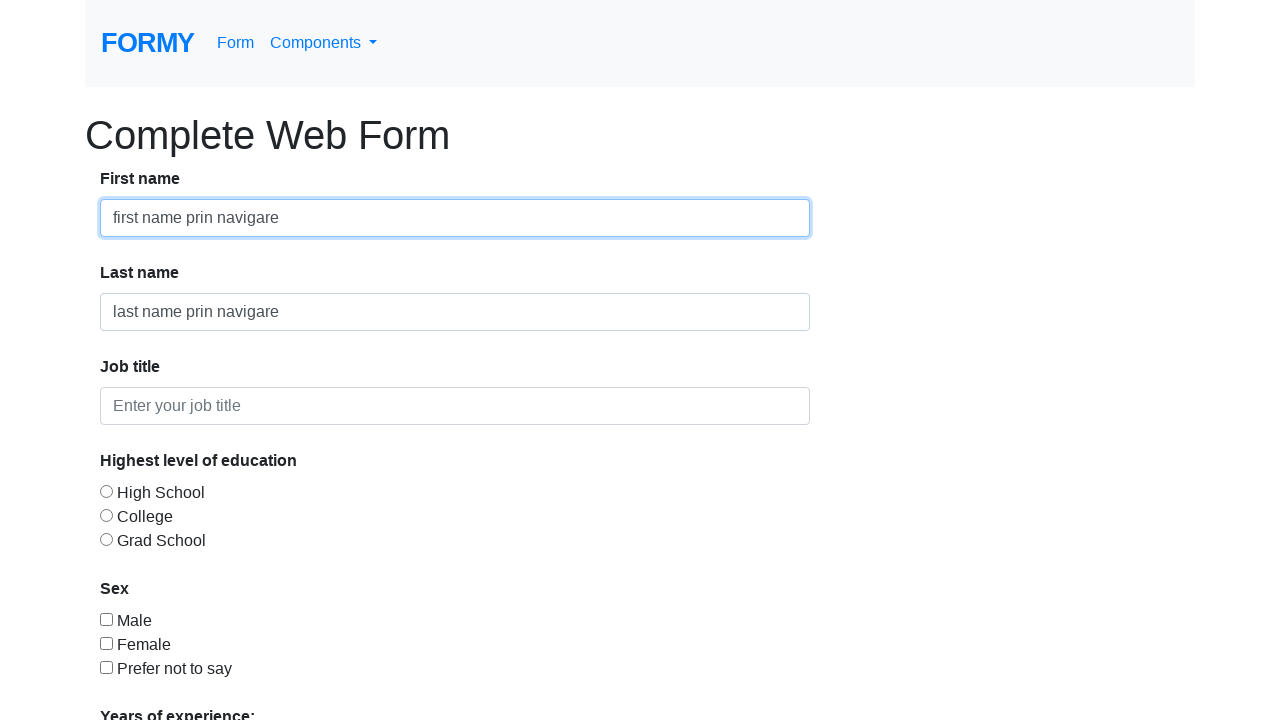

Filled job title field (third form-control input) with 'test job' on input.form-control >> nth=2
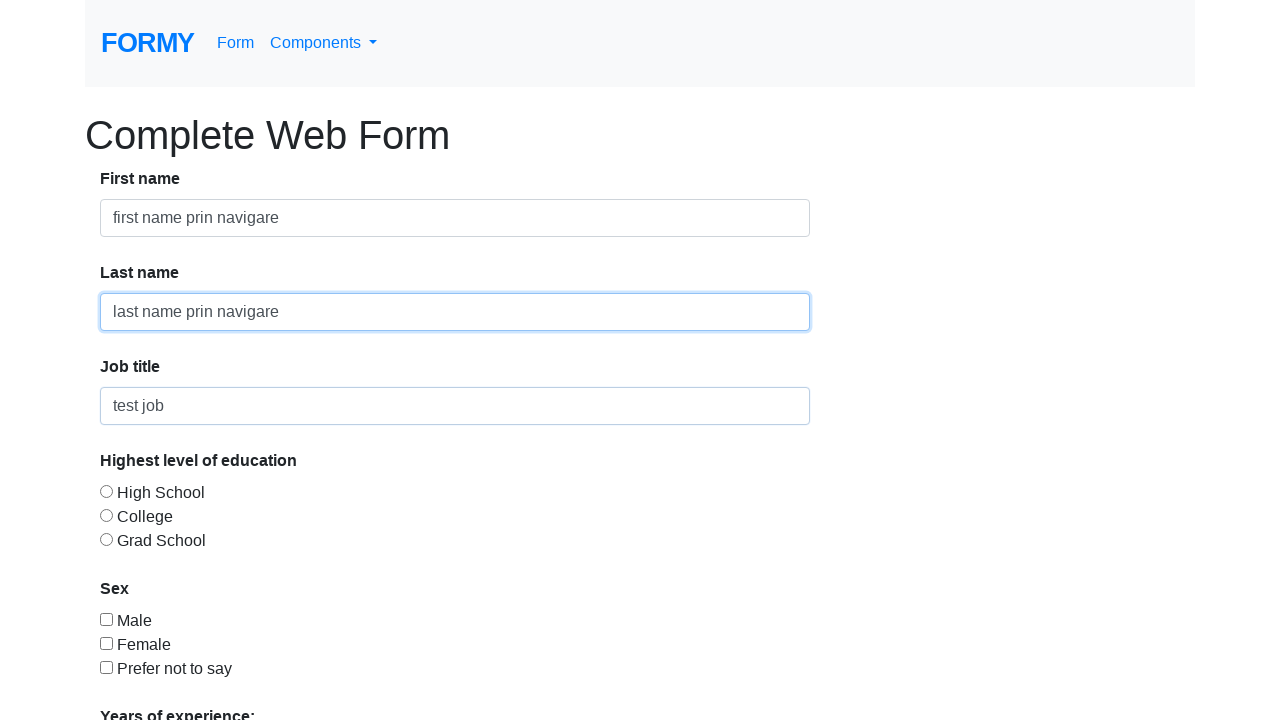

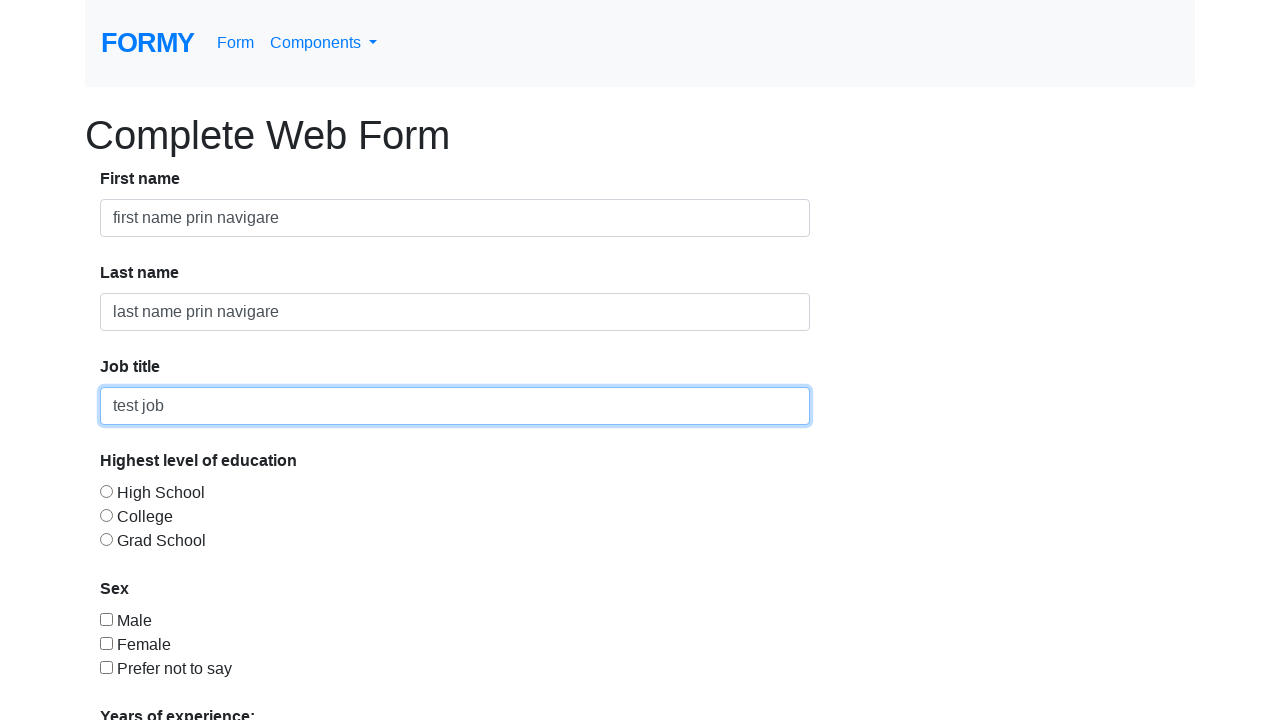